Navigates to W3Schools SQL tutorial, scrolls to and clicks on the SQL Full Join link, then counts the number of tables on the resulting page

Starting URL: https://www.w3schools.com/sql/

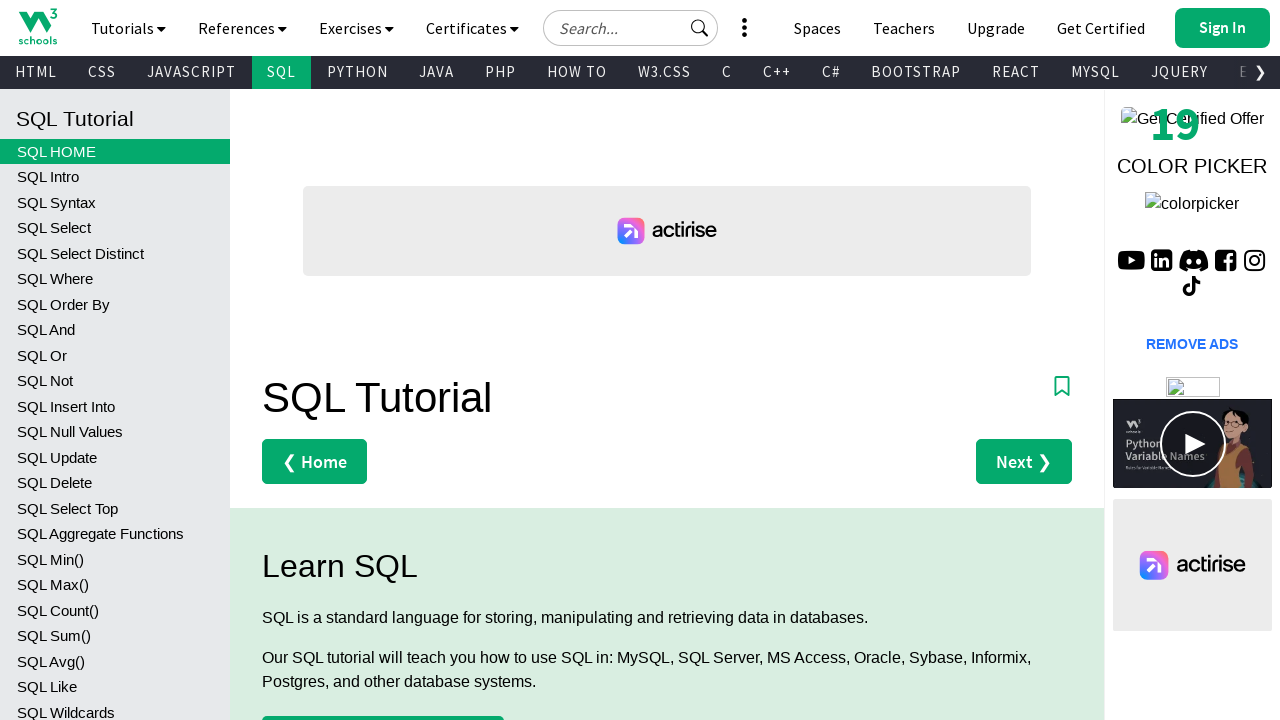

Scrolled to SQL Right Join link to bring related links into view
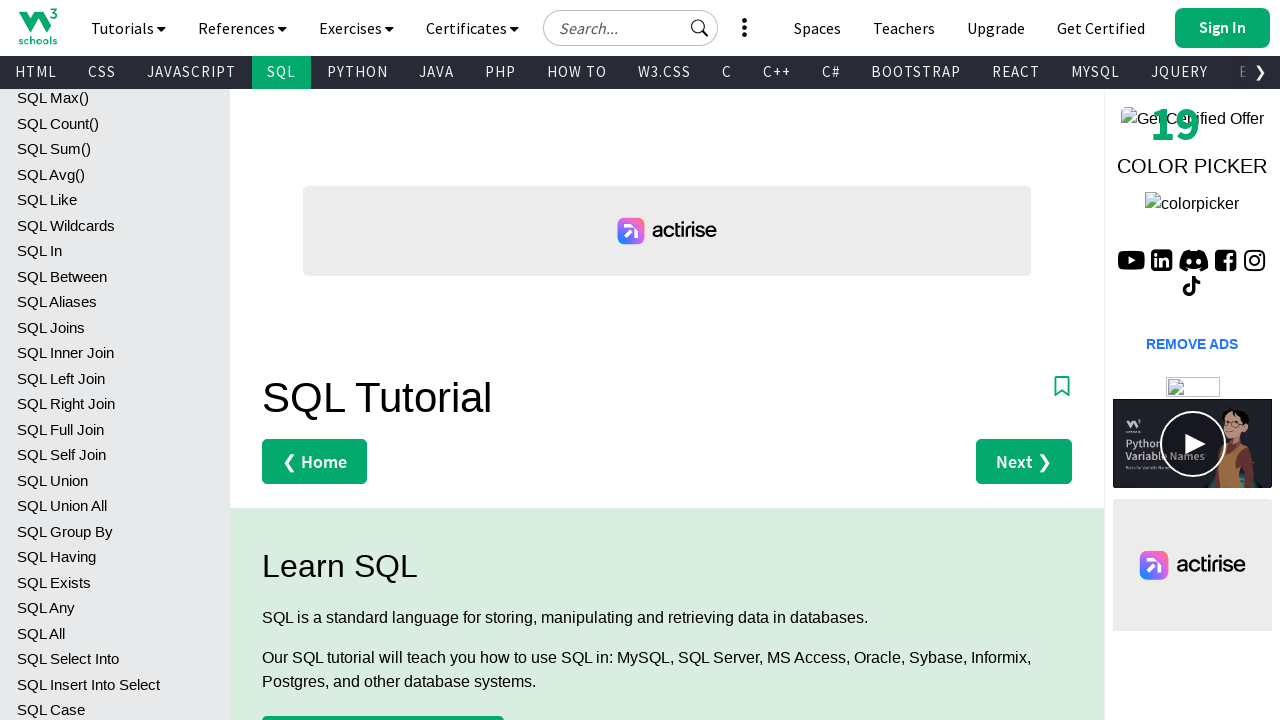

Clicked on SQL Full Join link at (115, 429) on xpath=//a[text()='SQL Full Join']
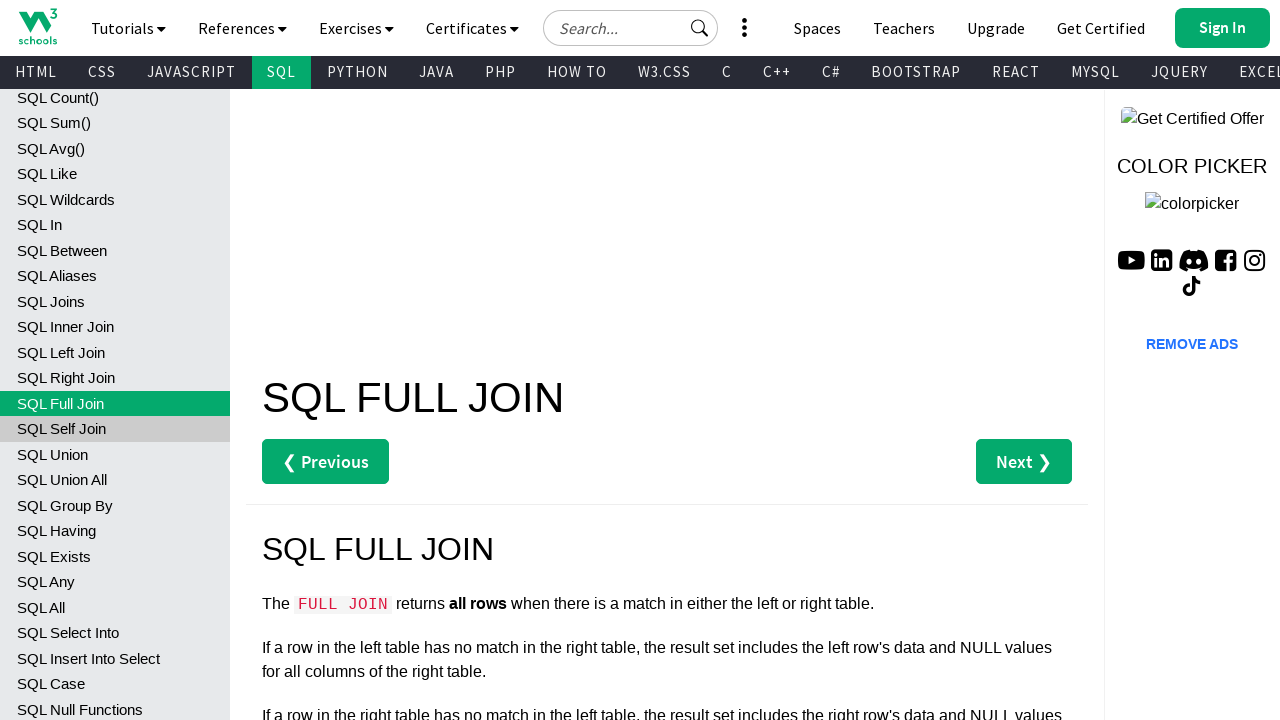

Waited for page to load (networkidle)
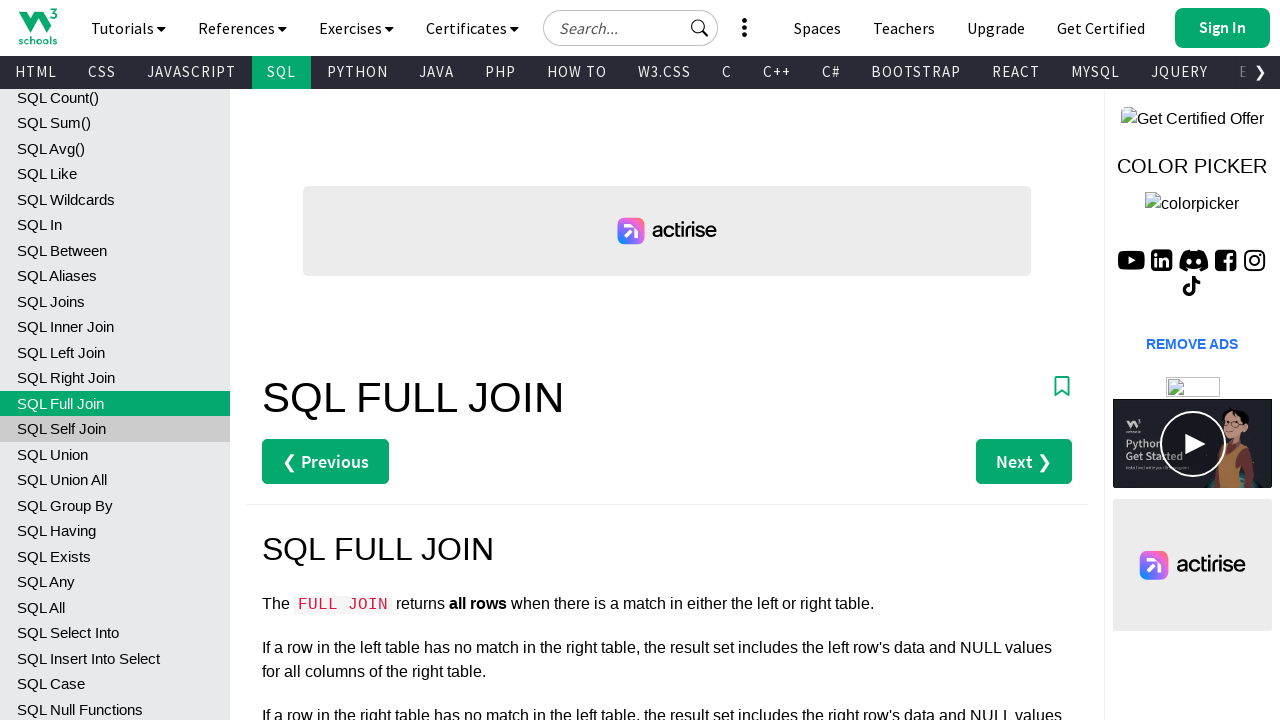

Scrolled to table section
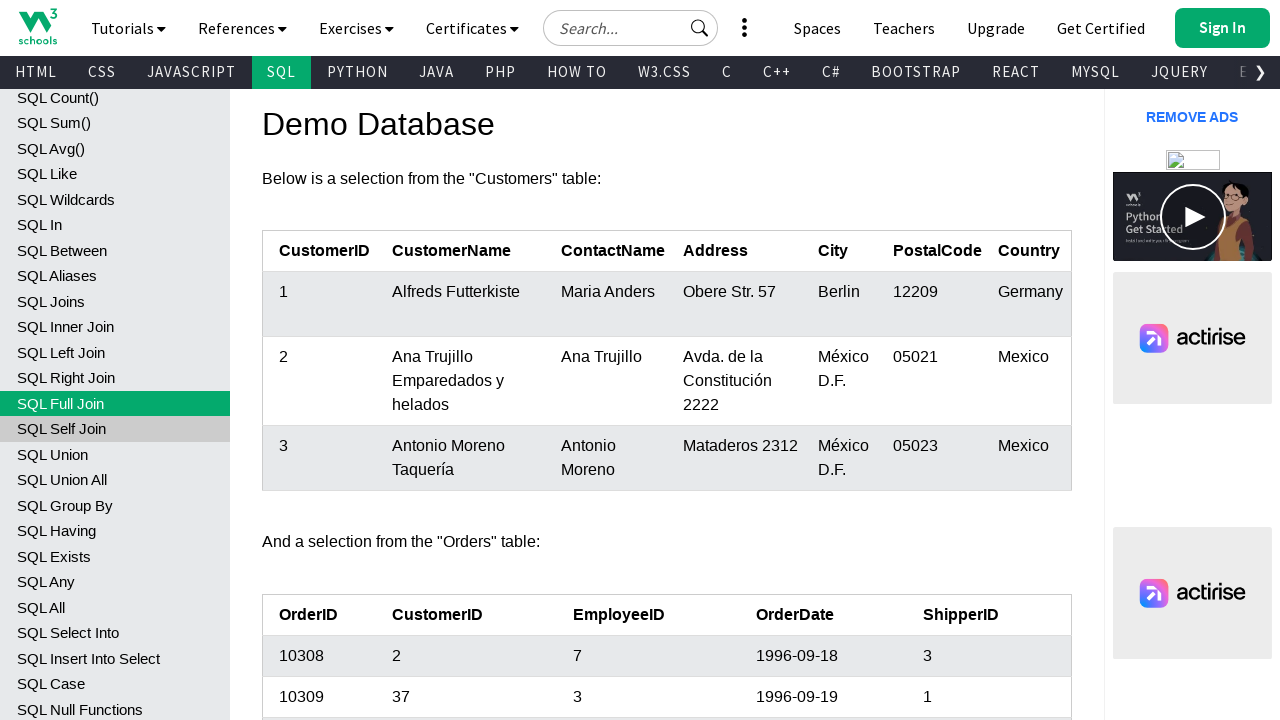

Counted tables on page: 3 tables found
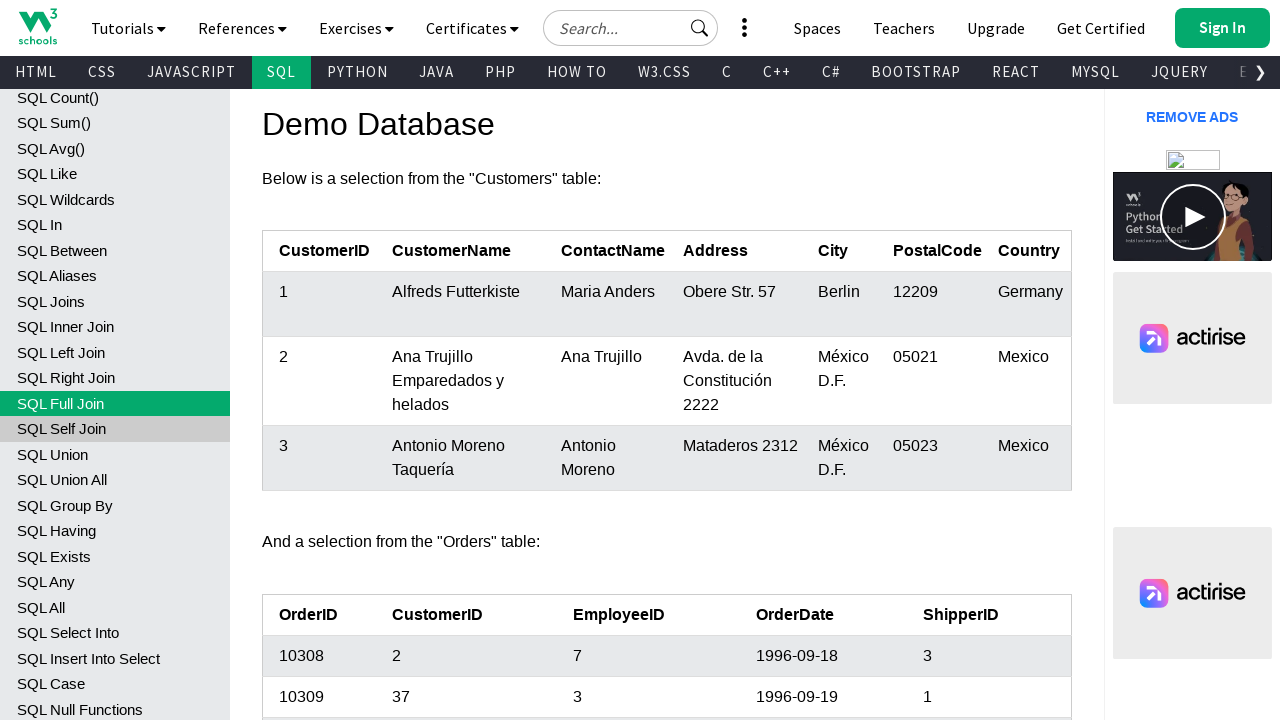

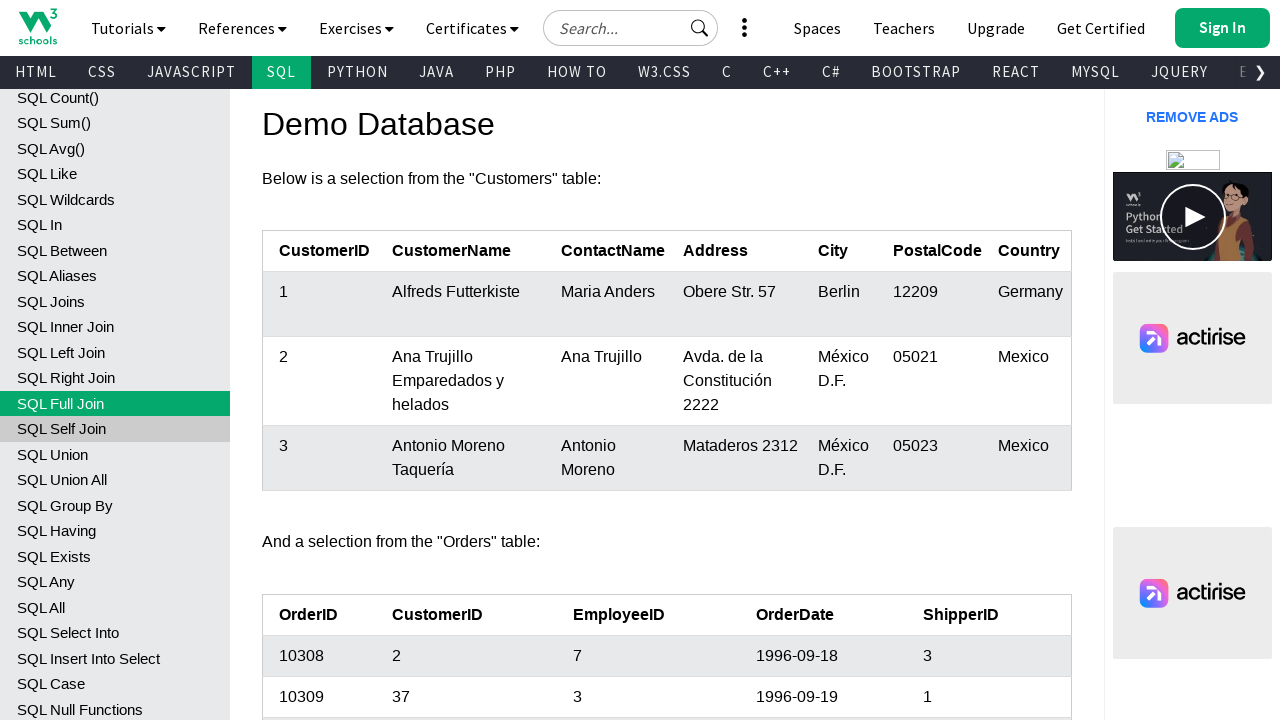